Tests the text-box form by filling all fields (name, email, current address, permanent address) and verifying the output

Starting URL: https://demoqa.com/text-box

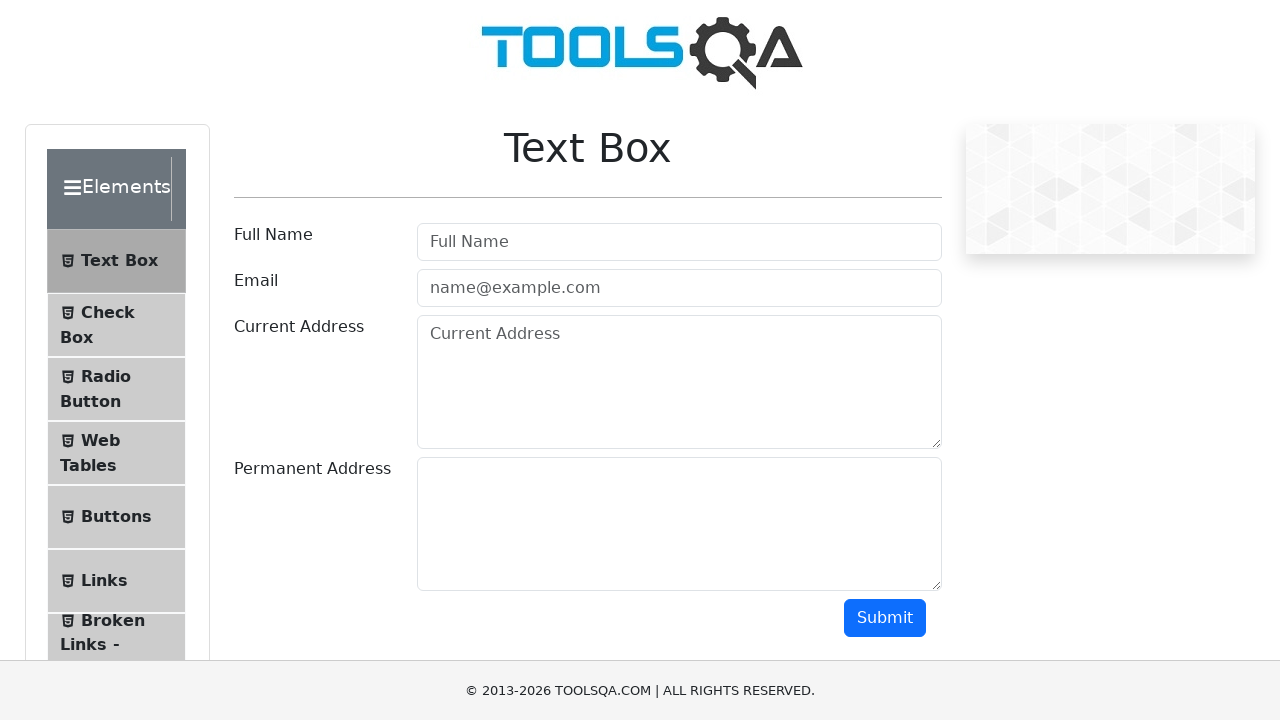

Filled full name field with 'Natalia' on input#userName
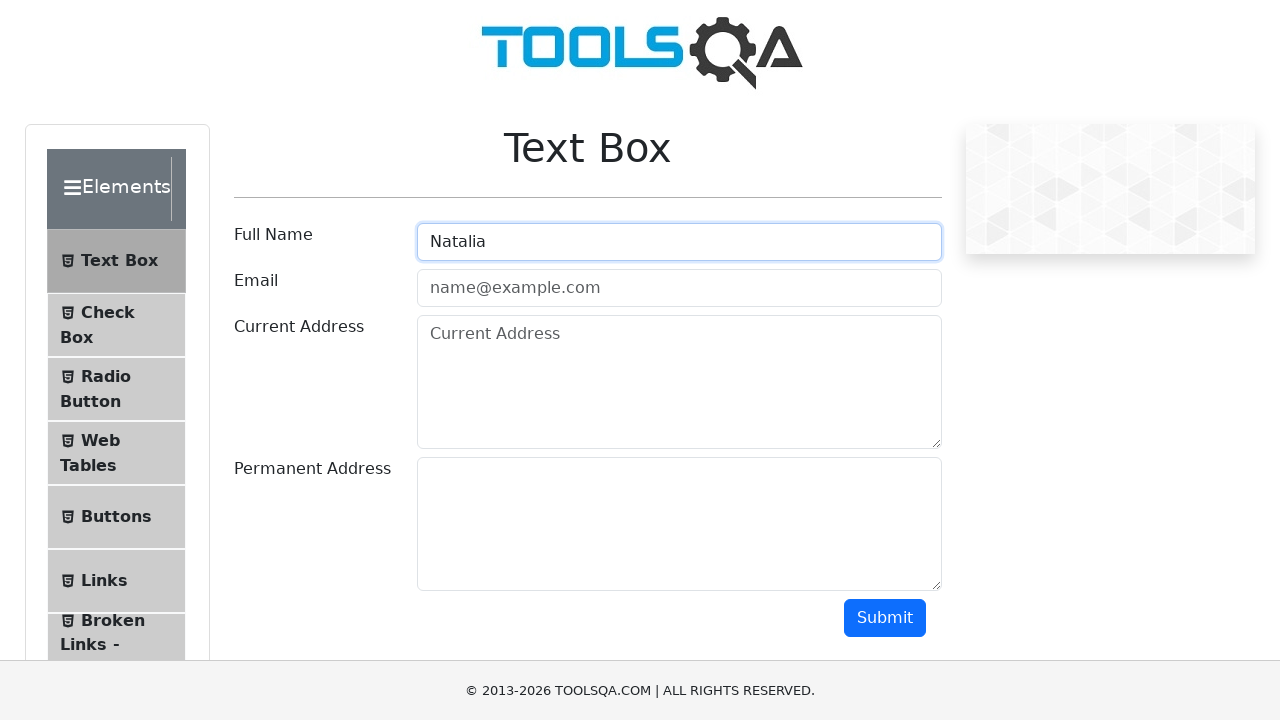

Filled email field with 'natalia@gmail.com' on input#userEmail
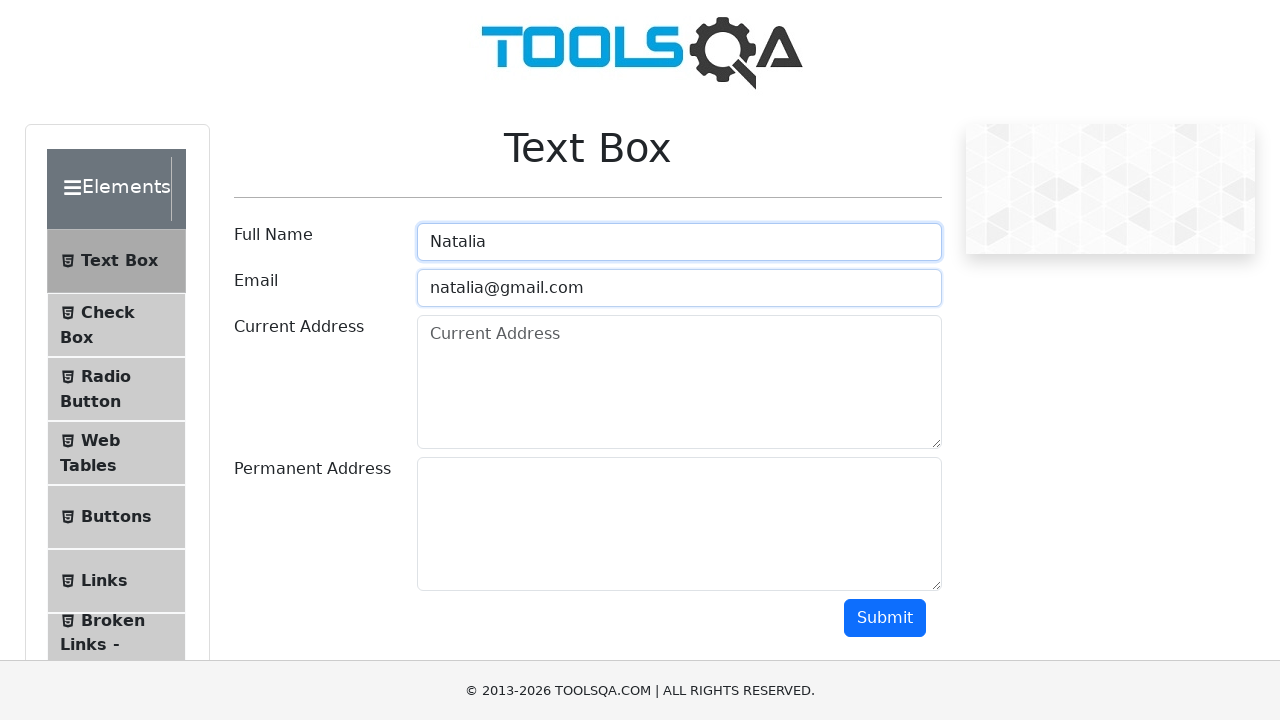

Filled current address field with 'Sciastlivaia' on textarea#currentAddress
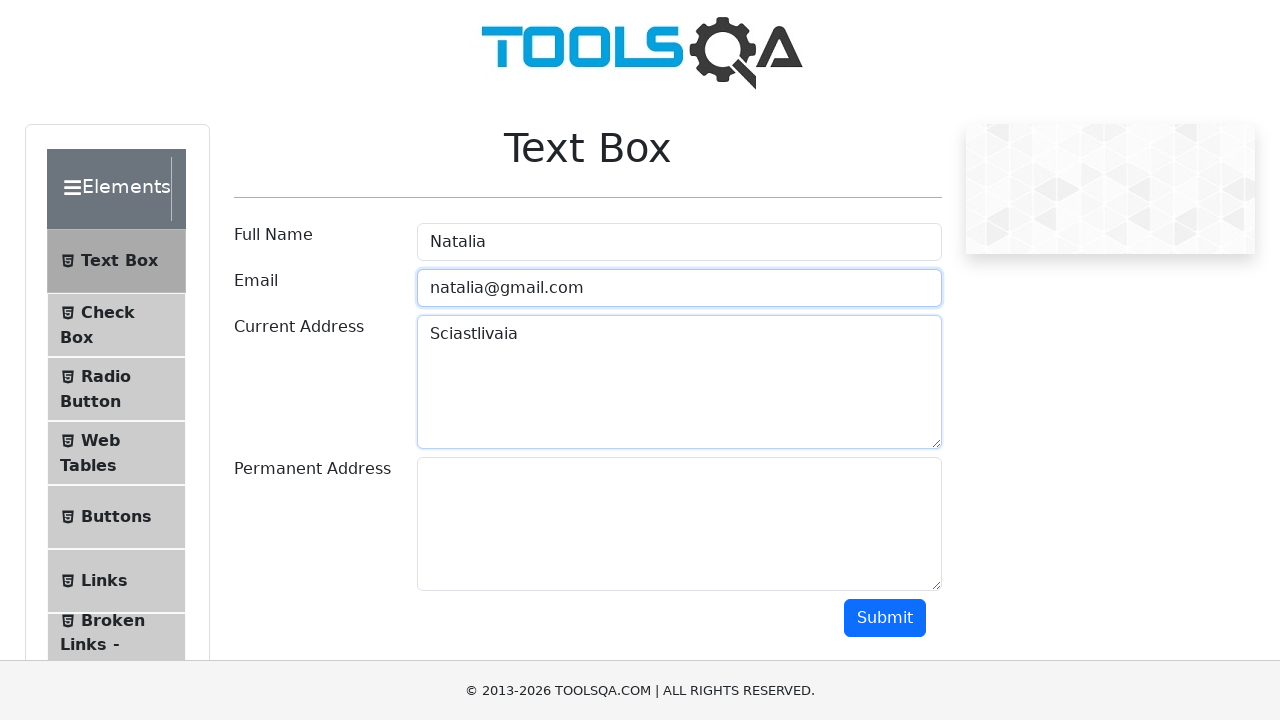

Filled permanent address field with 'Udacia' on textarea#permanentAddress
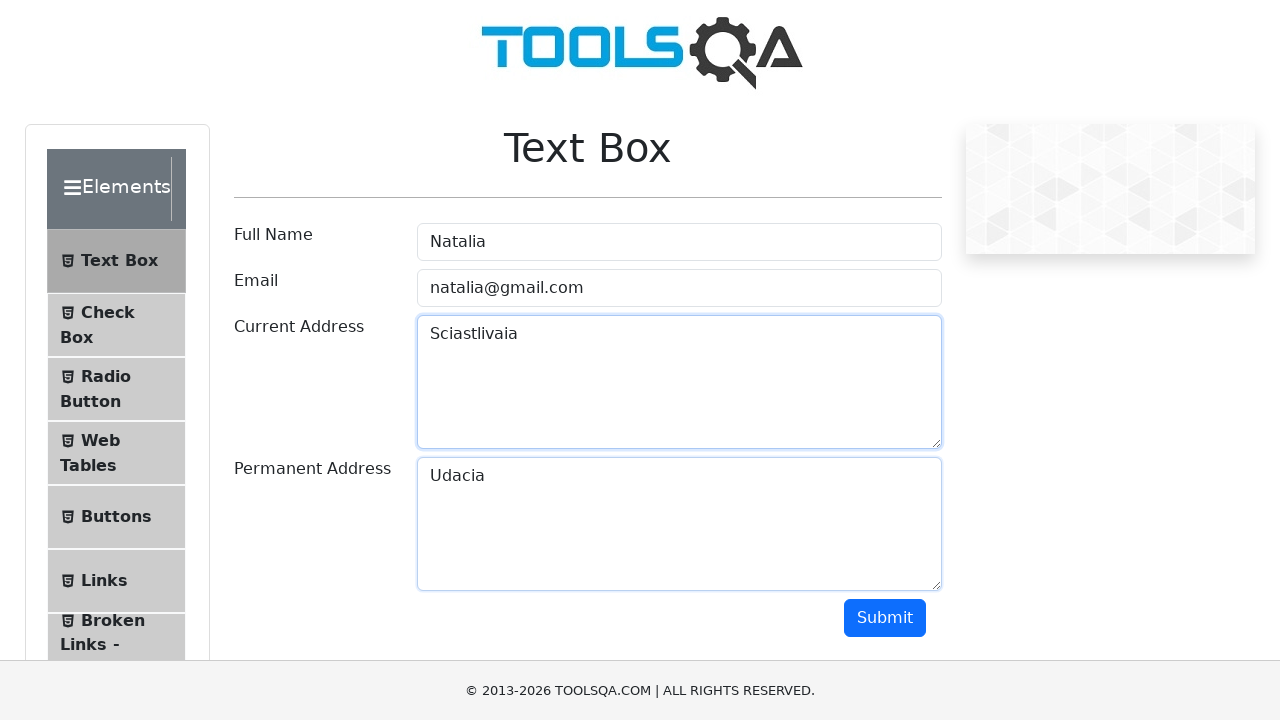

Clicked submit button to submit the form at (885, 618) on button#submit
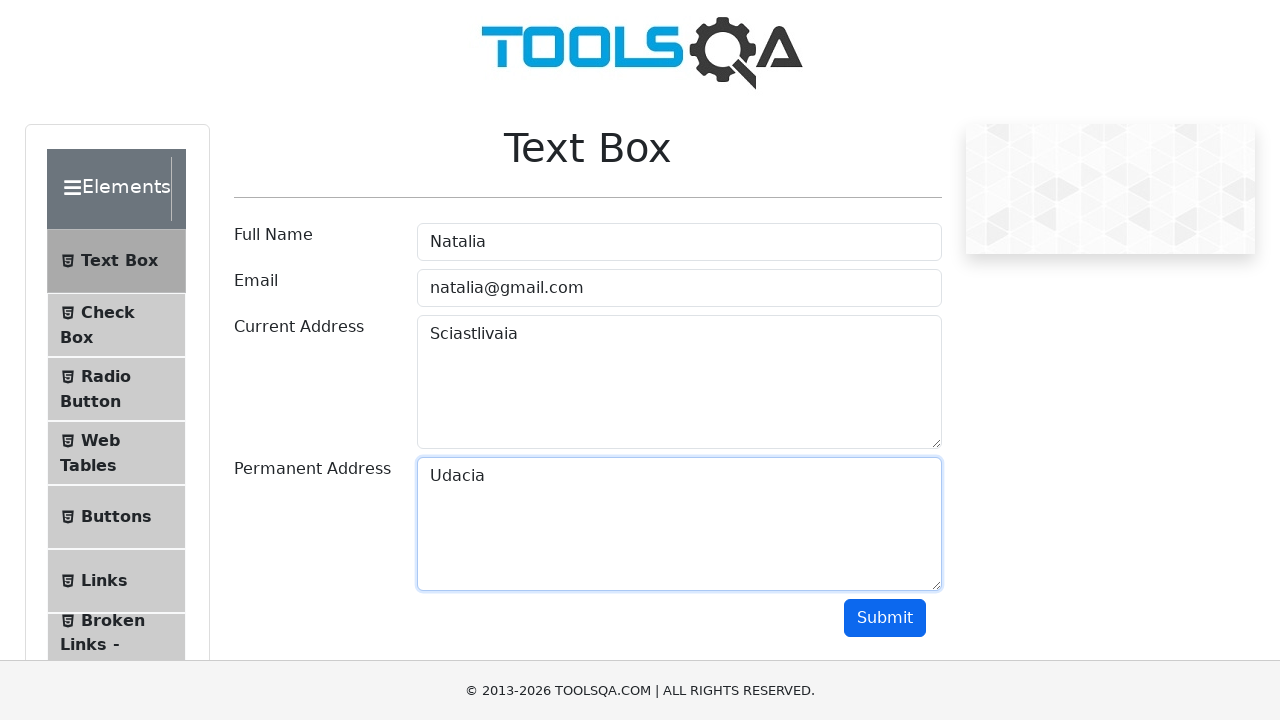

Output section loaded with form submission results
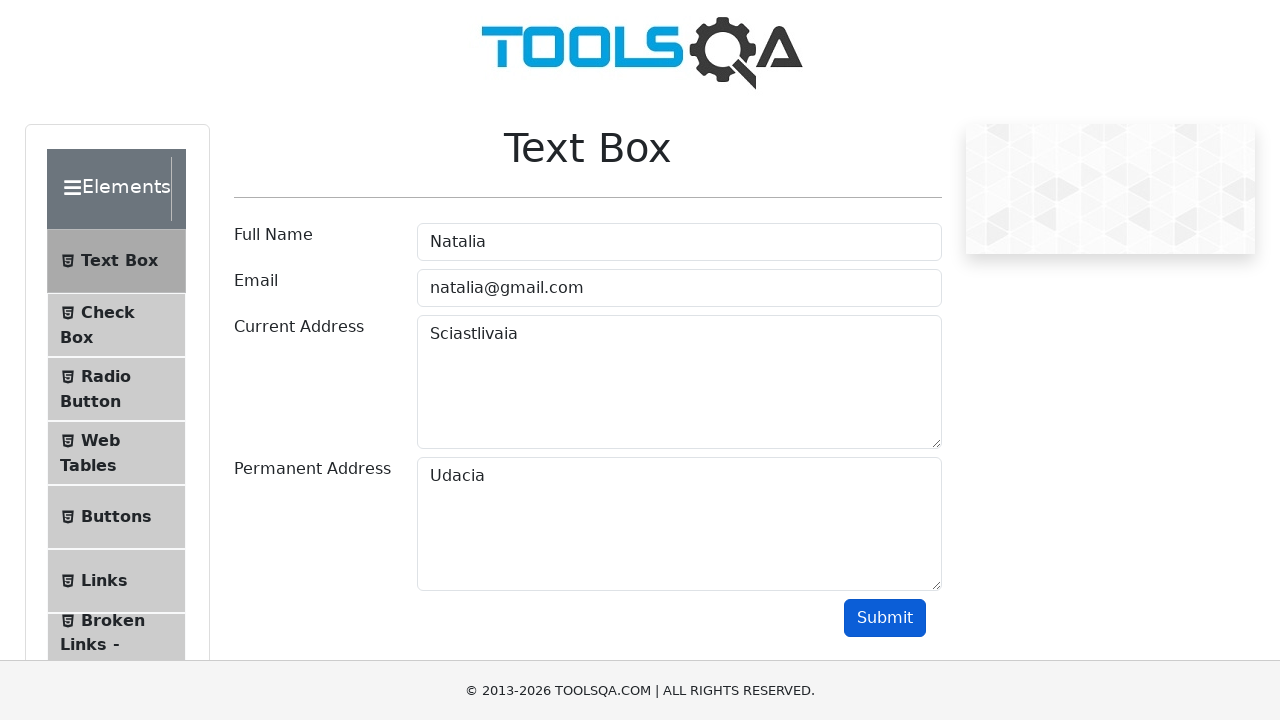

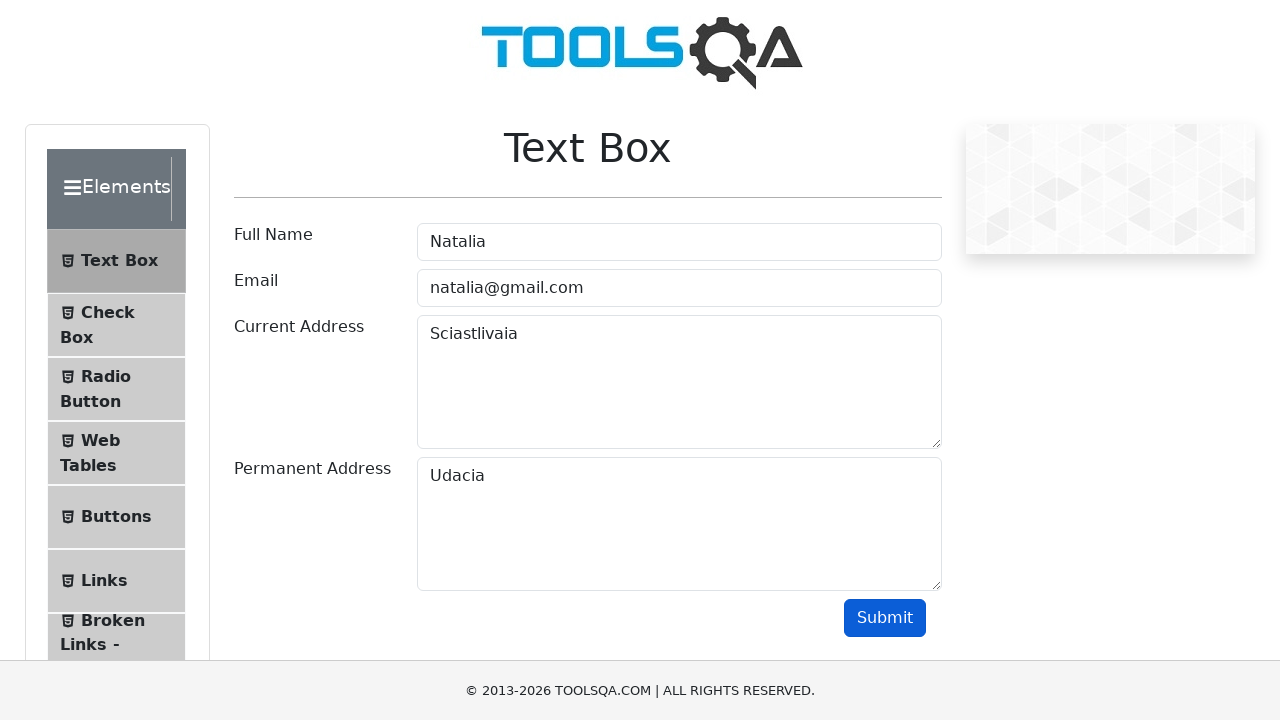